Navigates to an Angular demo application and clicks on the library button to test navigation

Starting URL: https://rahulshettyacademy.com/angularAppdemo/

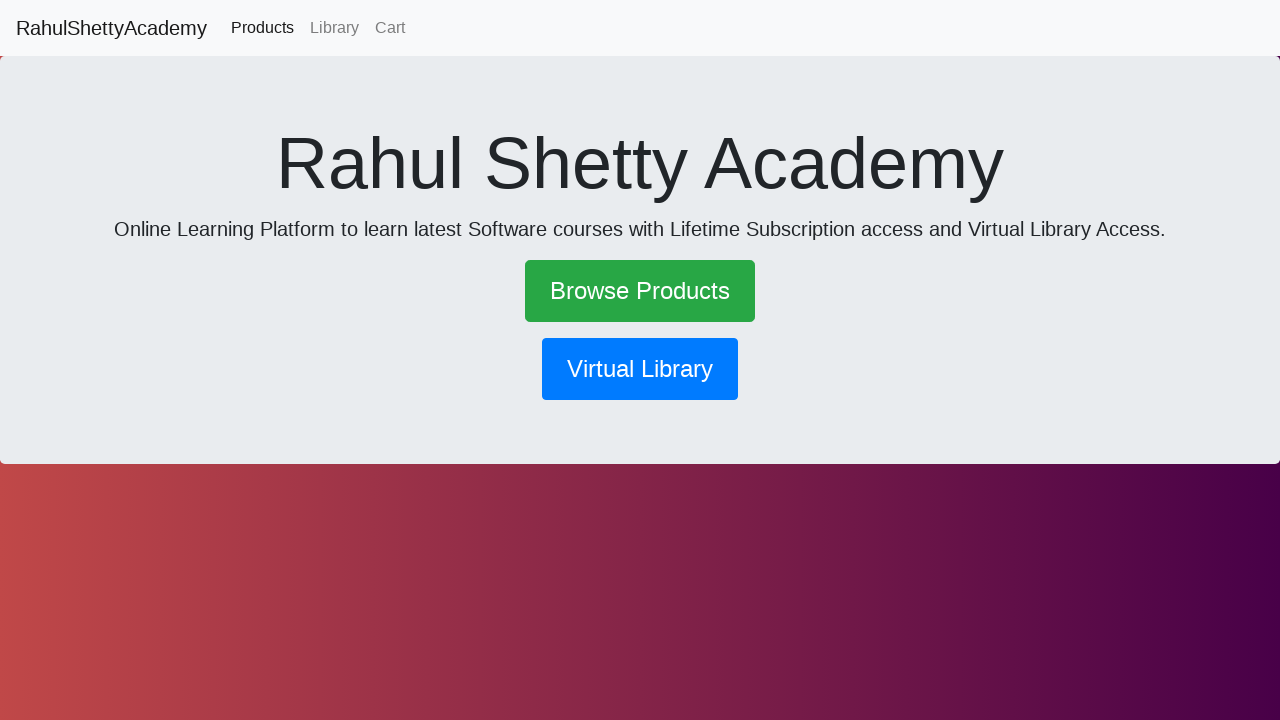

Clicked on the library navigation button at (640, 369) on button[routerlink='/library']
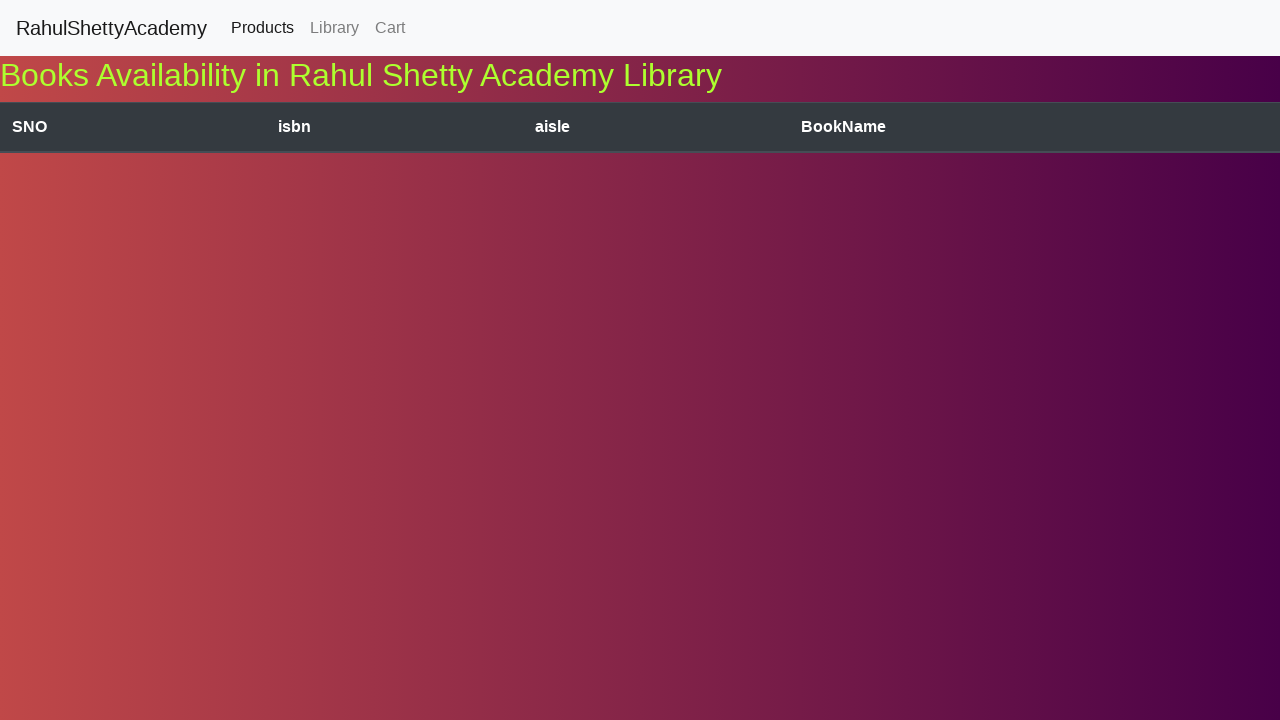

Waited 2 seconds for navigation to complete
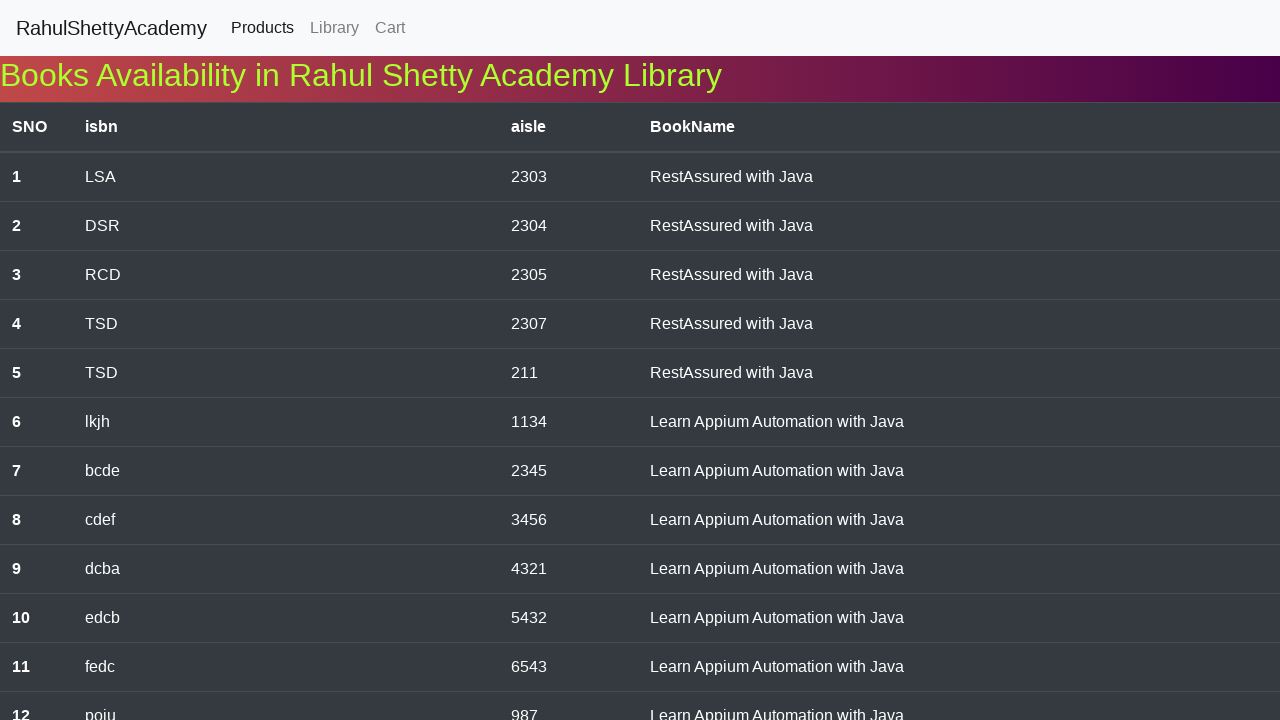

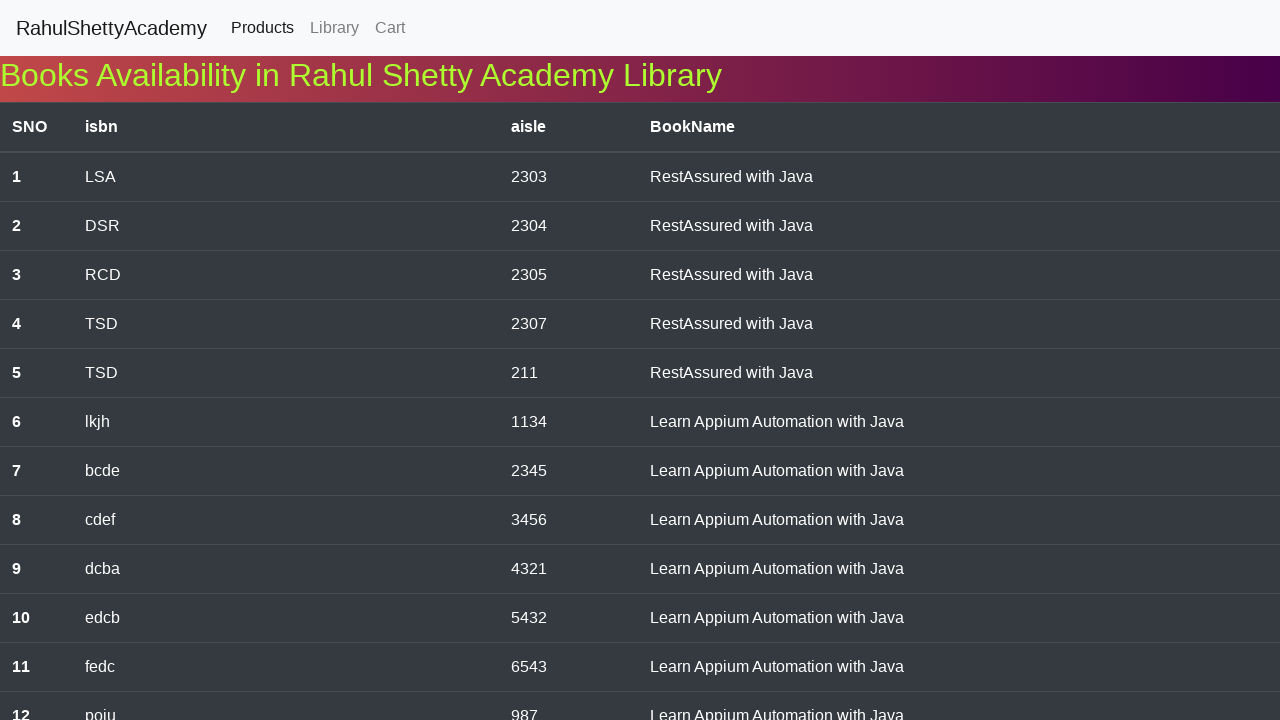